Tests navigation to the "Физическим лицам" (Individuals) page through the dropdown menu, verifying the menu opens correctly and navigation works in both original and new tabs.

Starting URL: https://key.rt.ru/mc/

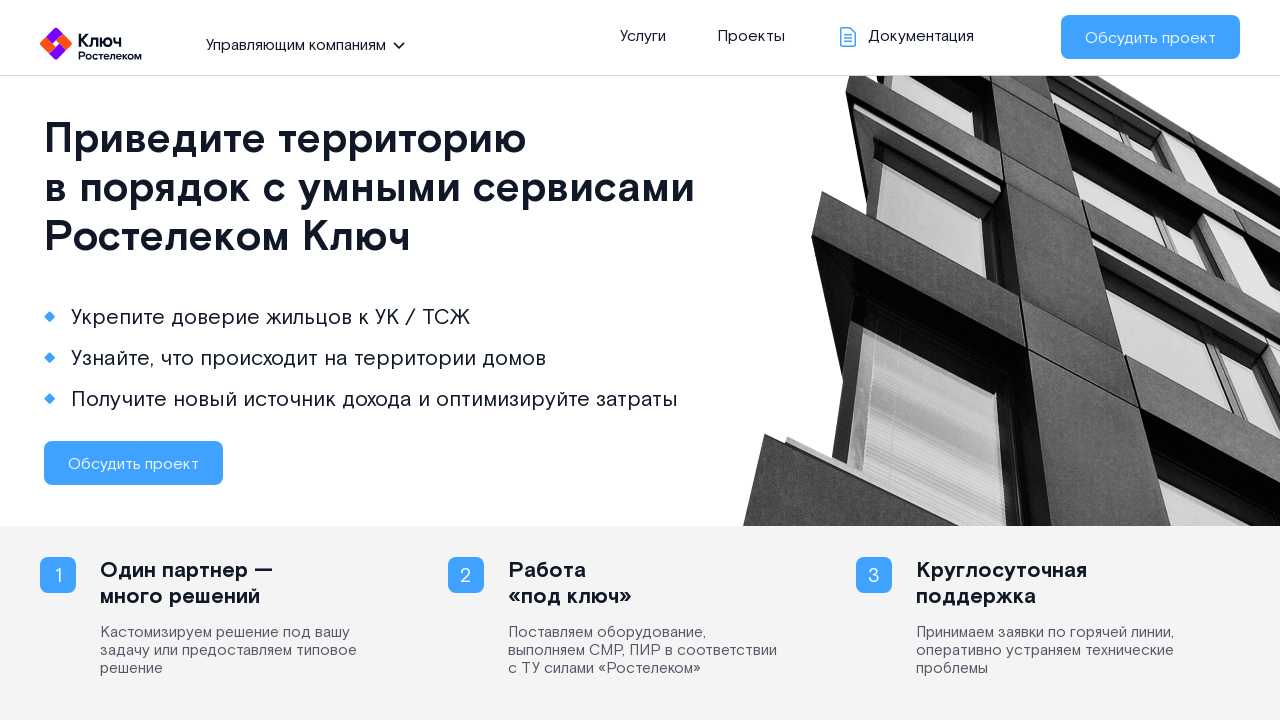

Waited for page structure to load (section.top)
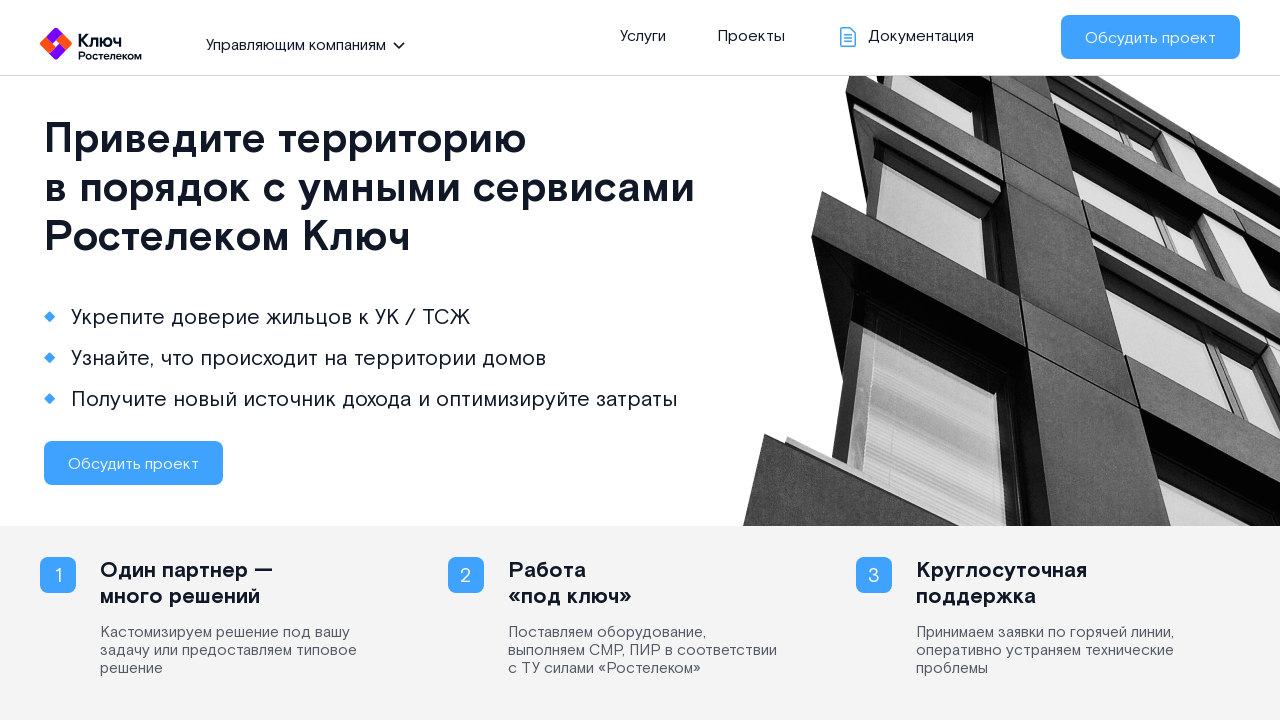

Clicked management companies menu button at (298, 44) on section.top .left .all_site li.open span.pointer
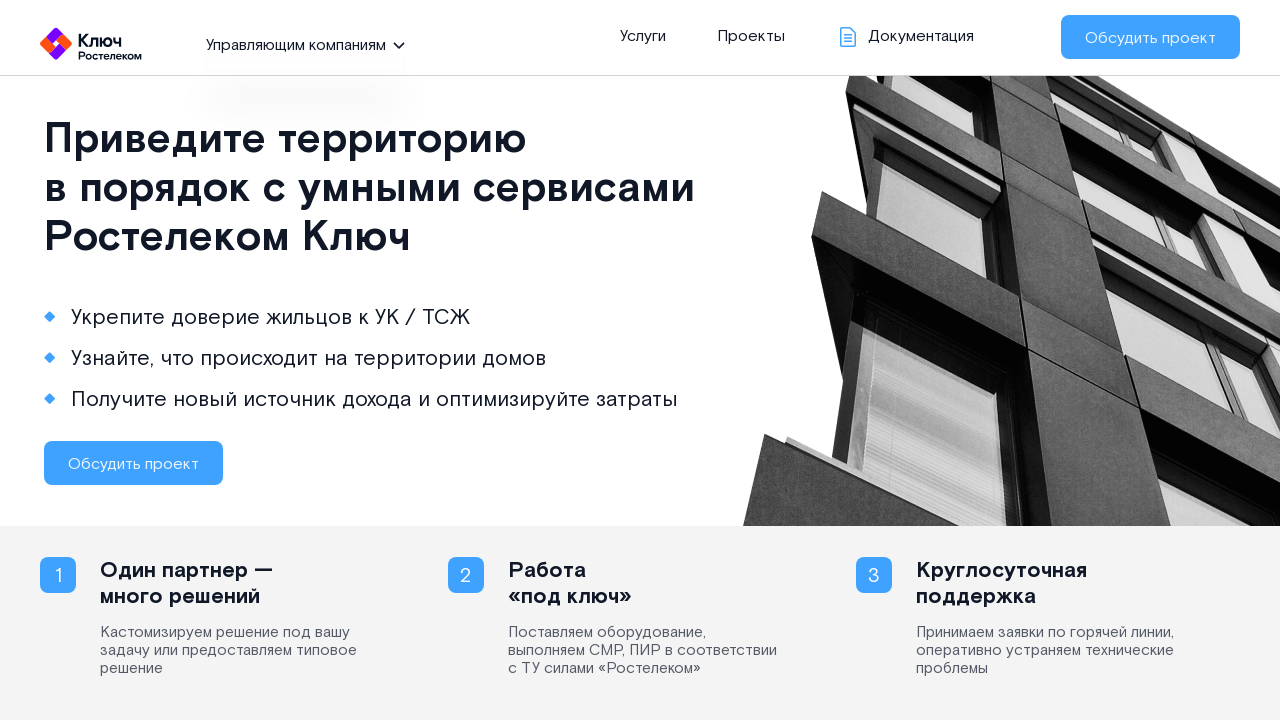

Dropdown menu appeared
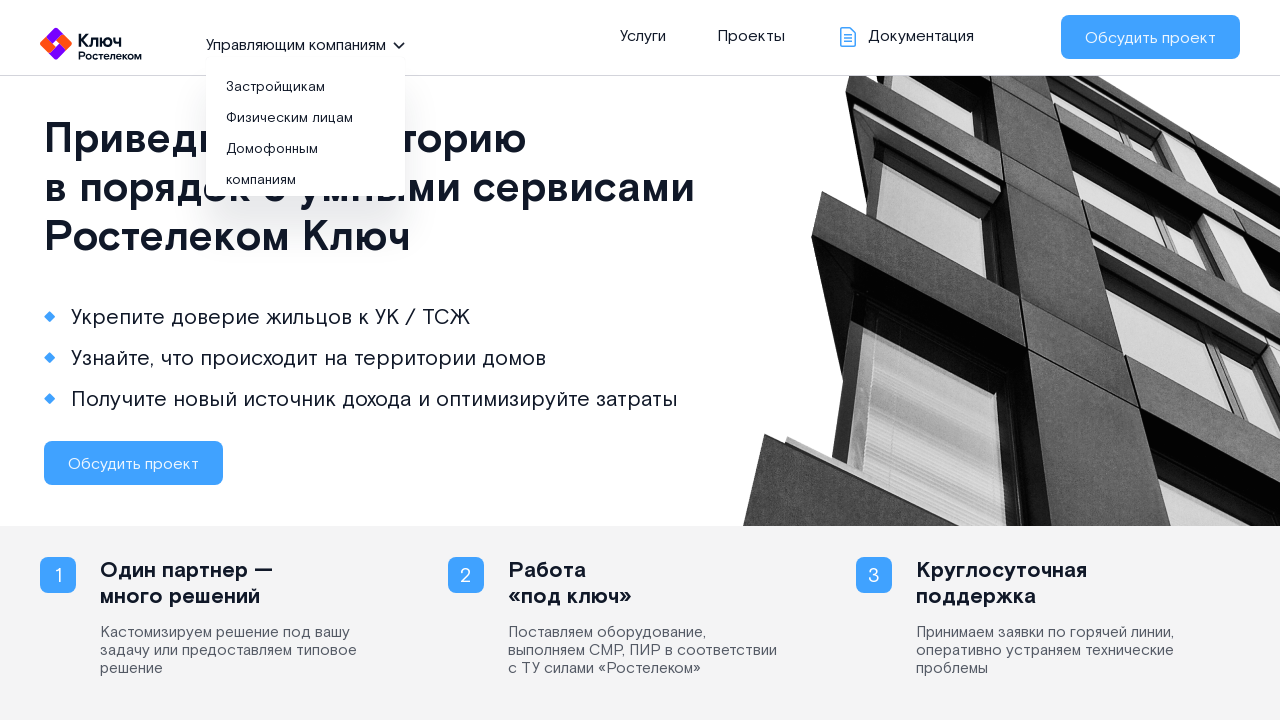

Verified dropdown menu is visible
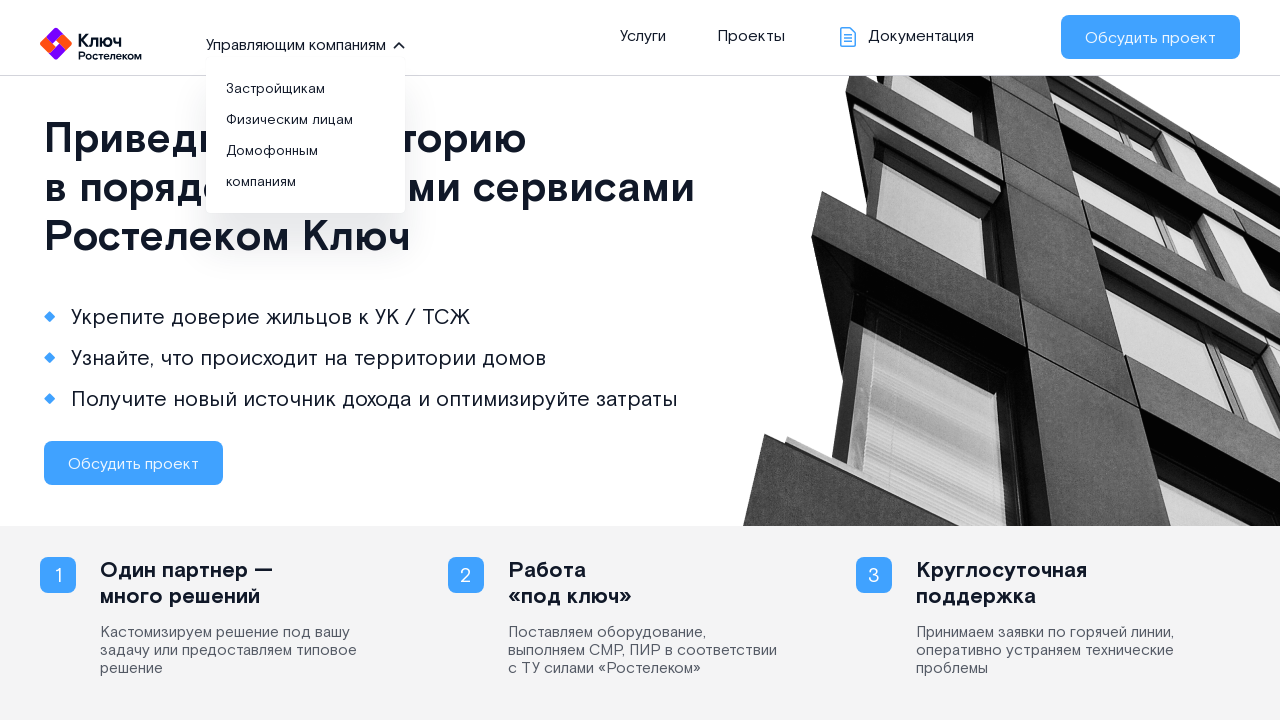

Clicked on 'Физическим лицам' (Individuals) link at (290, 118) on xpath=//ul[@class='all_site_menu']/li/a[contains(text(), 'Физическим лицам')]
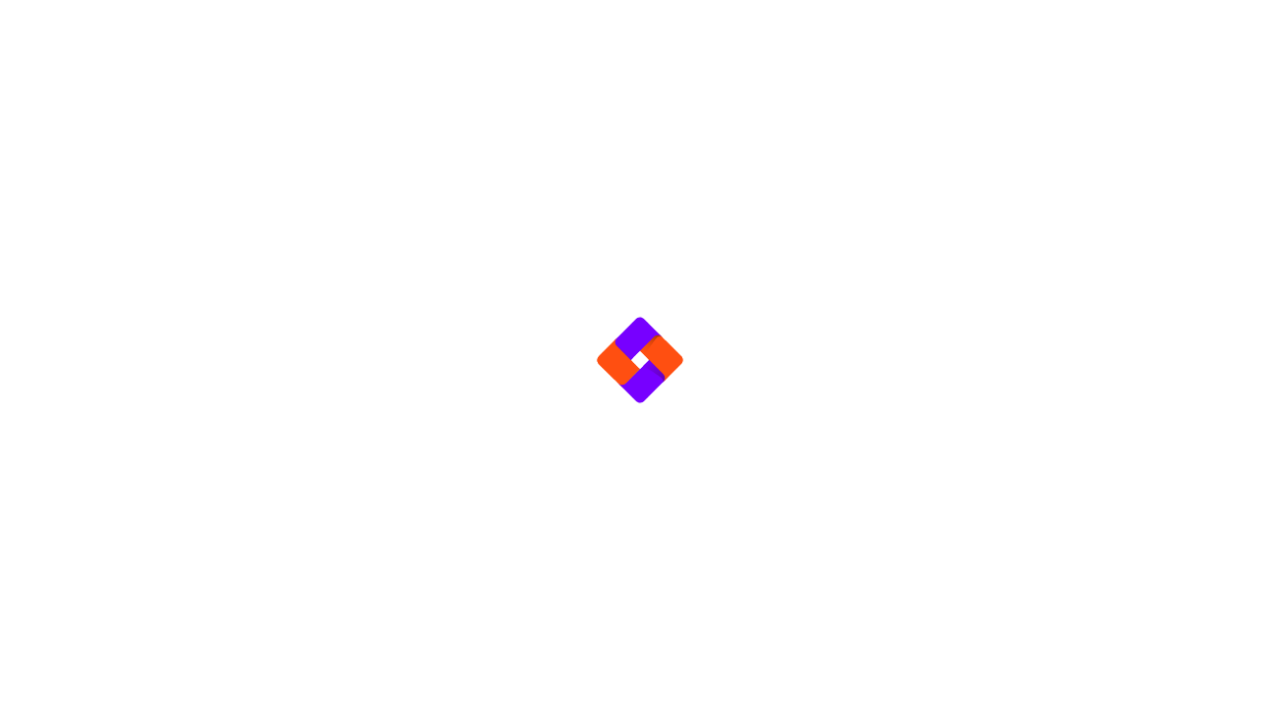

Navigation completed - URL changed from main page
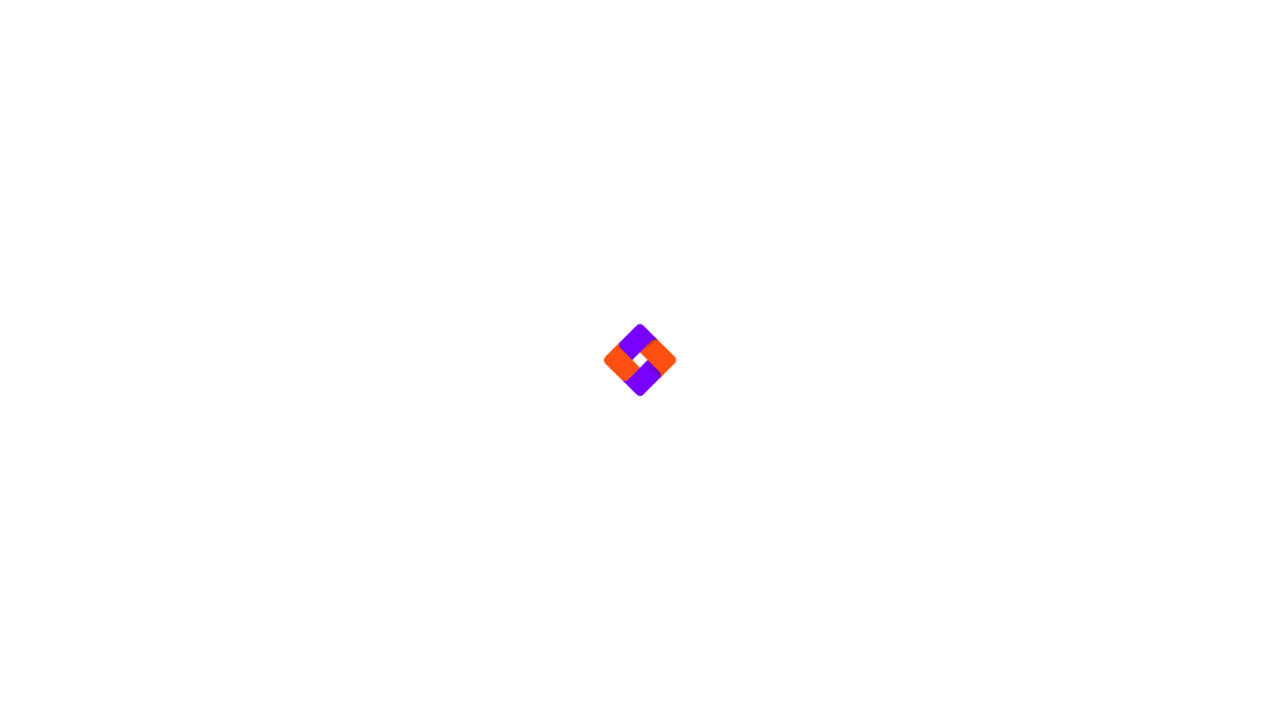

Page body loaded successfully
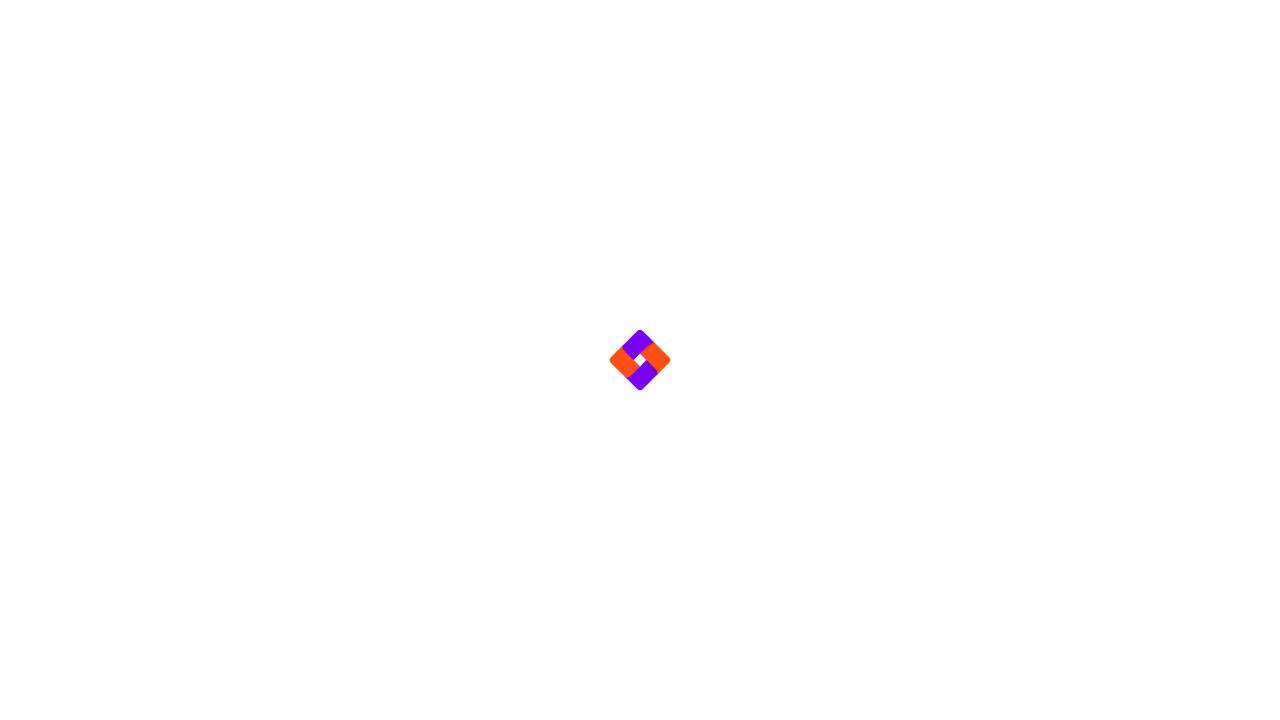

Opened new tab
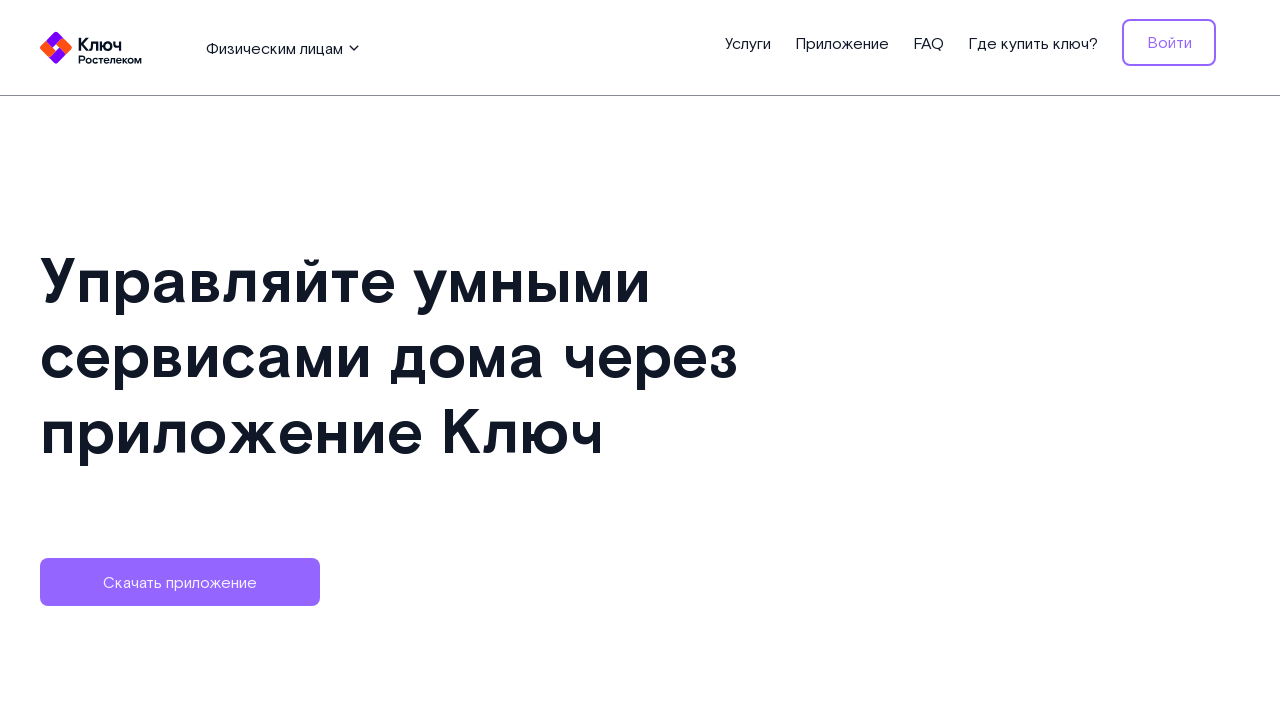

Navigated to main page in new tab
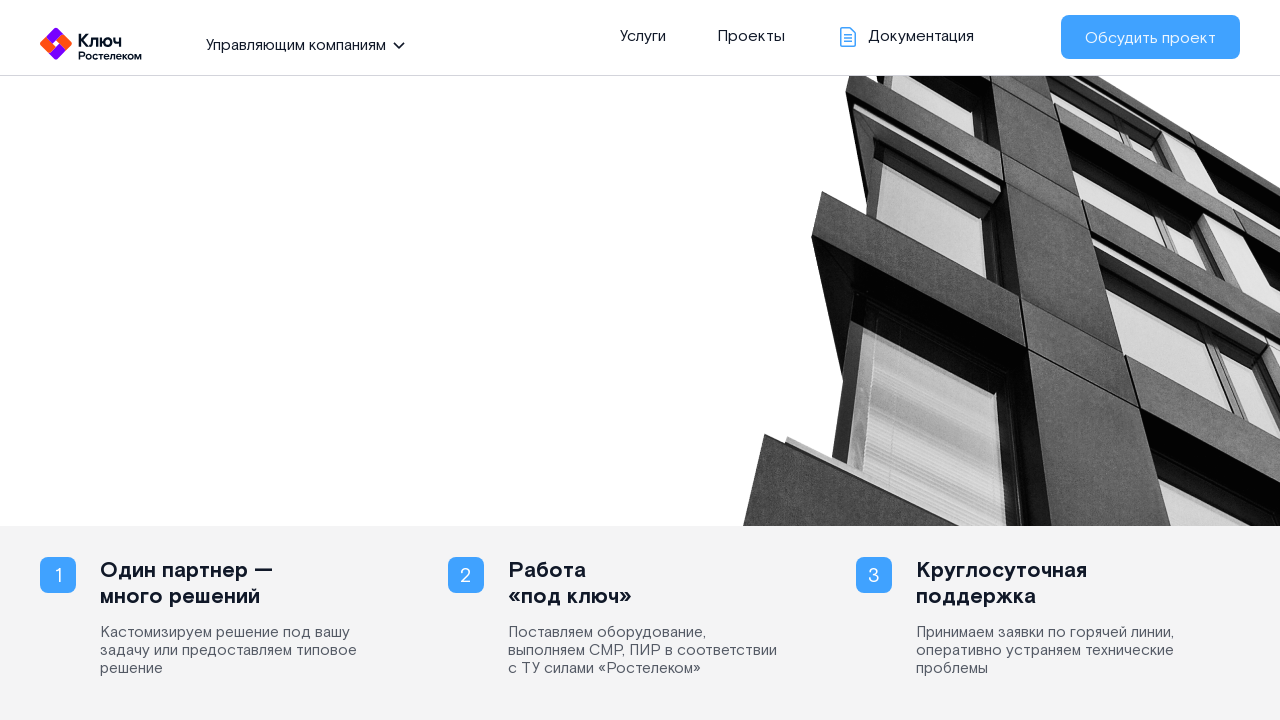

Waited for page structure to load in new tab
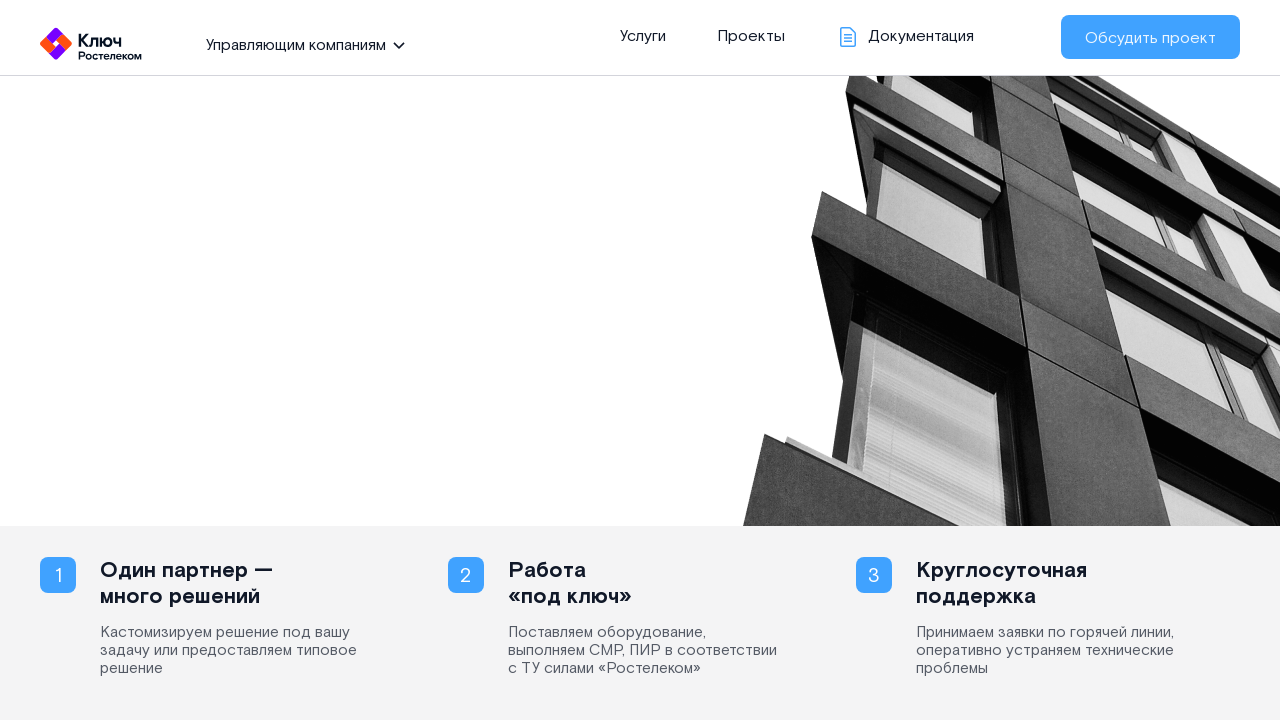

Clicked management companies menu button in new tab at (298, 44) on section.top .left .all_site li.open span.pointer
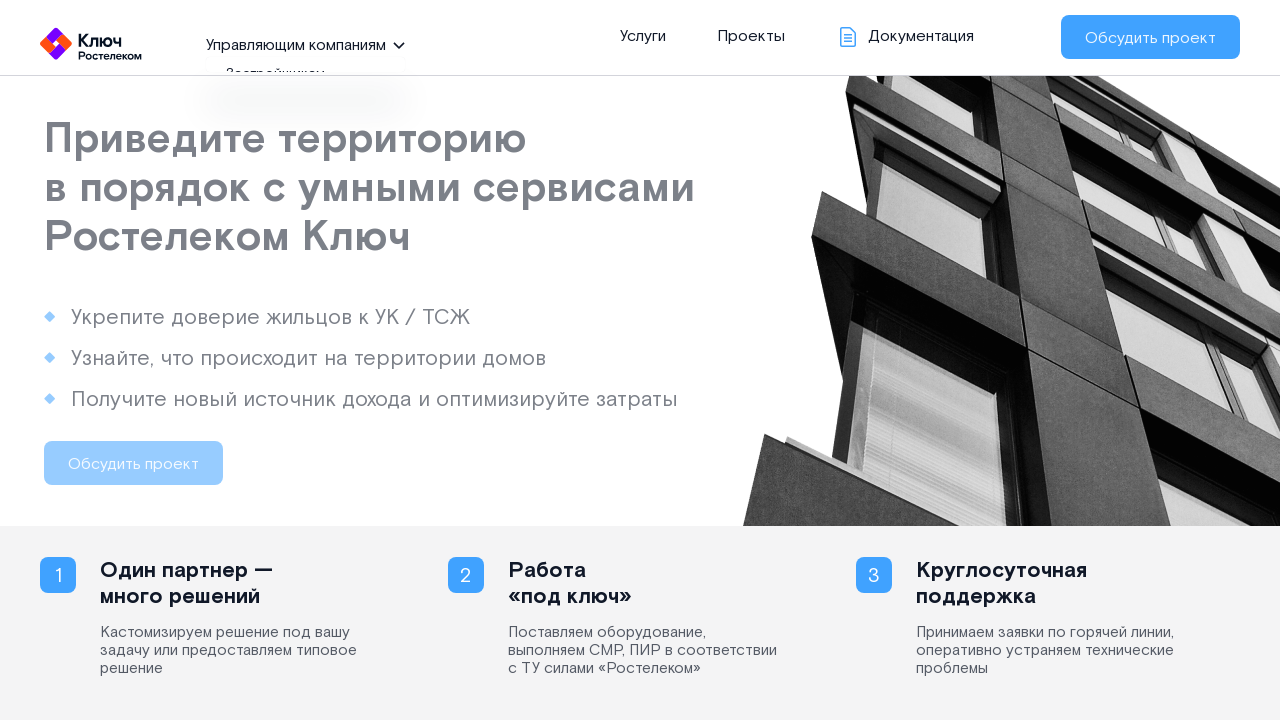

Dropdown menu appeared in new tab
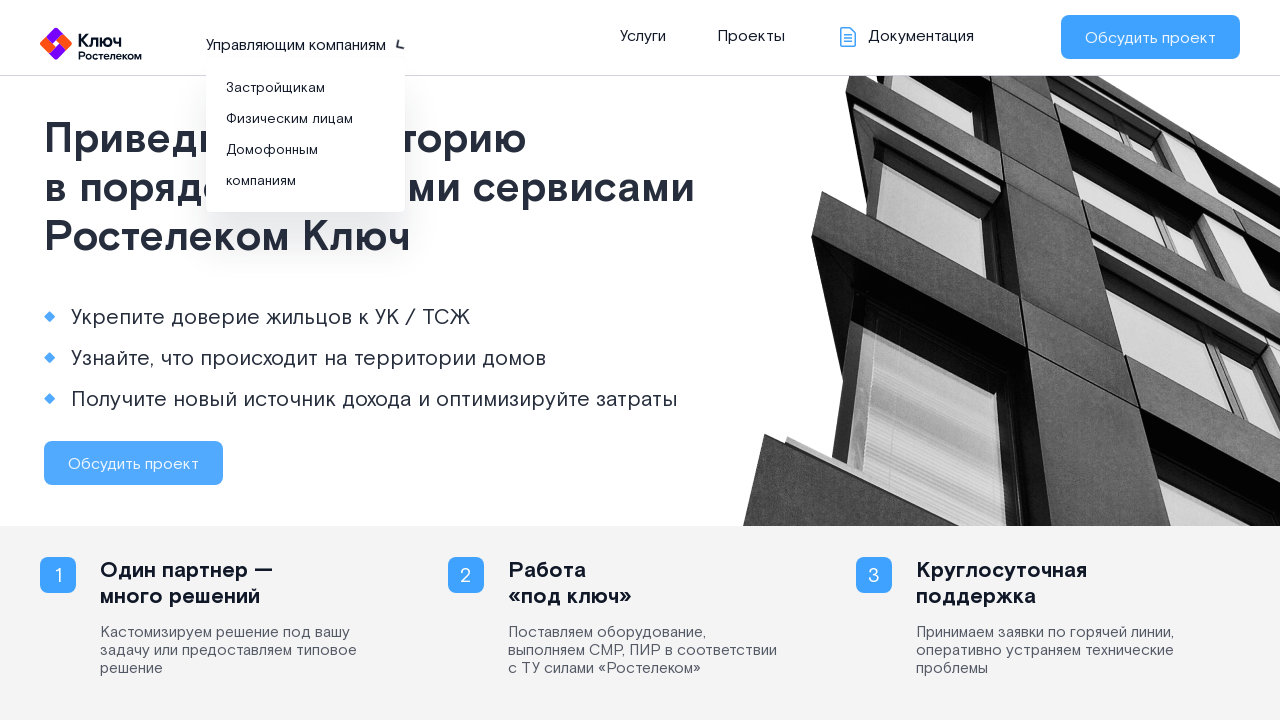

Clicked on 'Физическим лицам' link in new tab at (290, 118) on xpath=//ul[@class='all_site_menu']/li/a[contains(text(), 'Физическим лицам')]
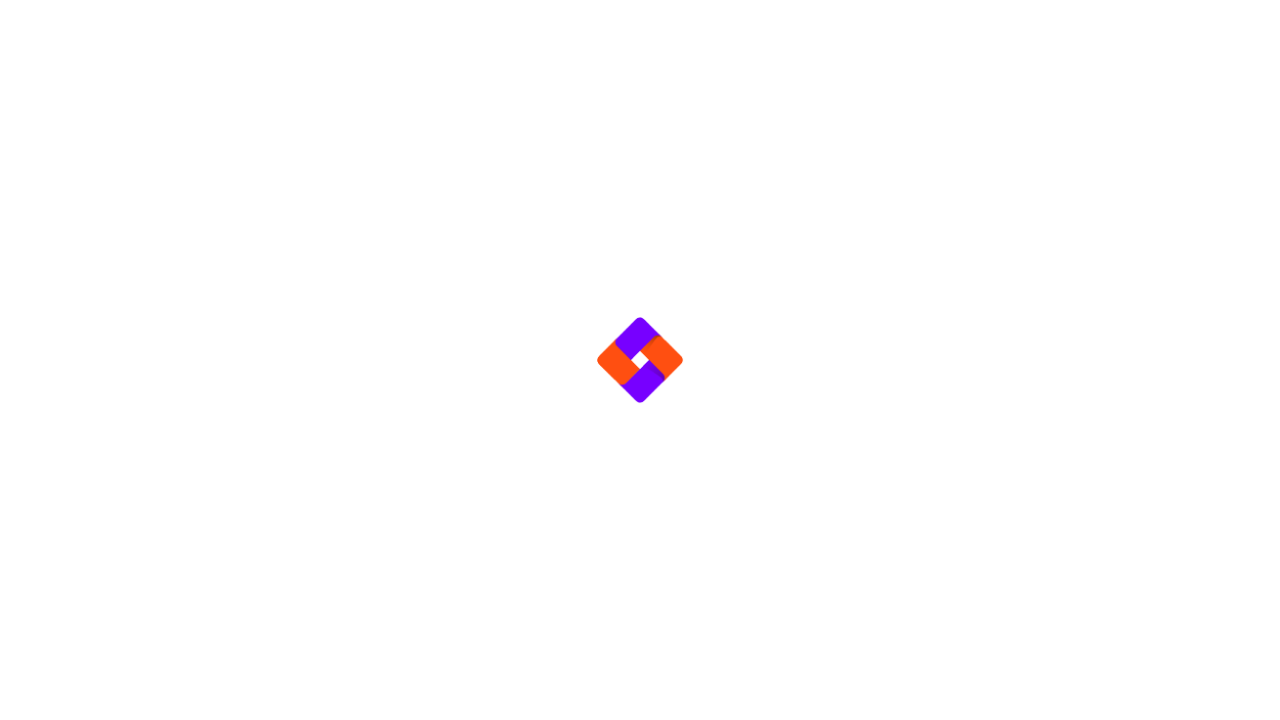

Navigation completed in new tab - URL changed from main page
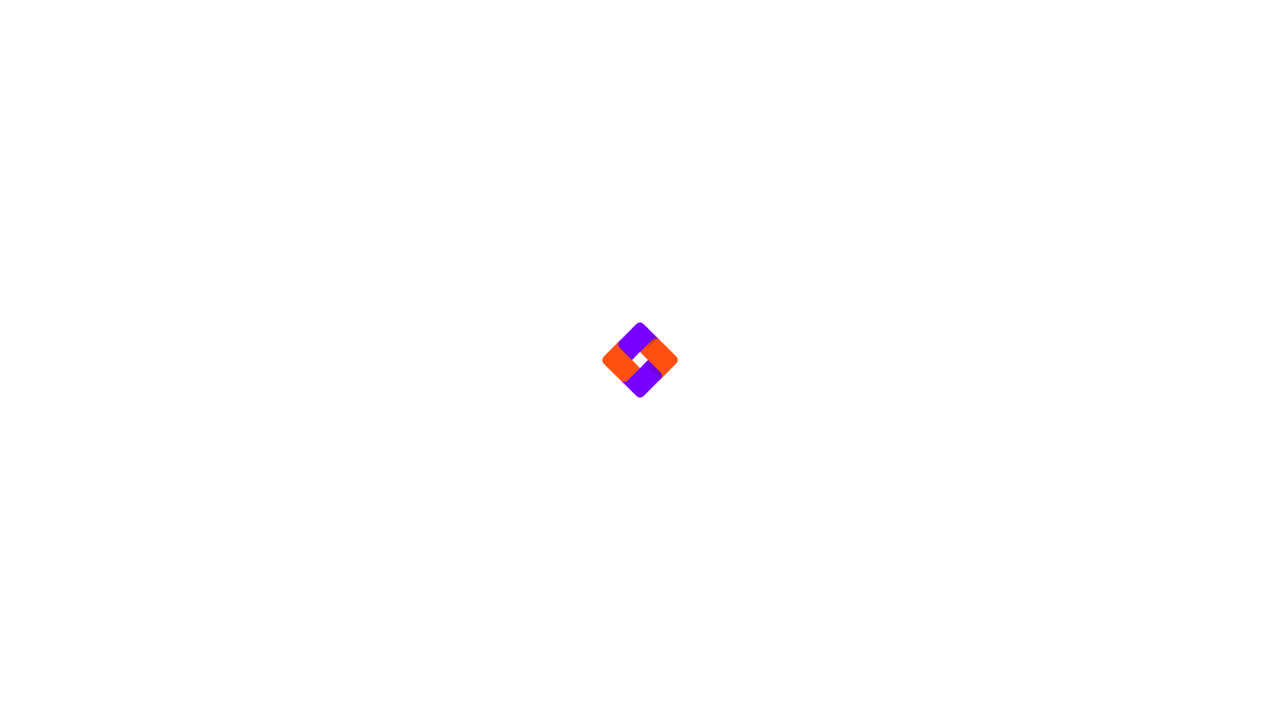

Verified h1 element exists on page loaded in new tab
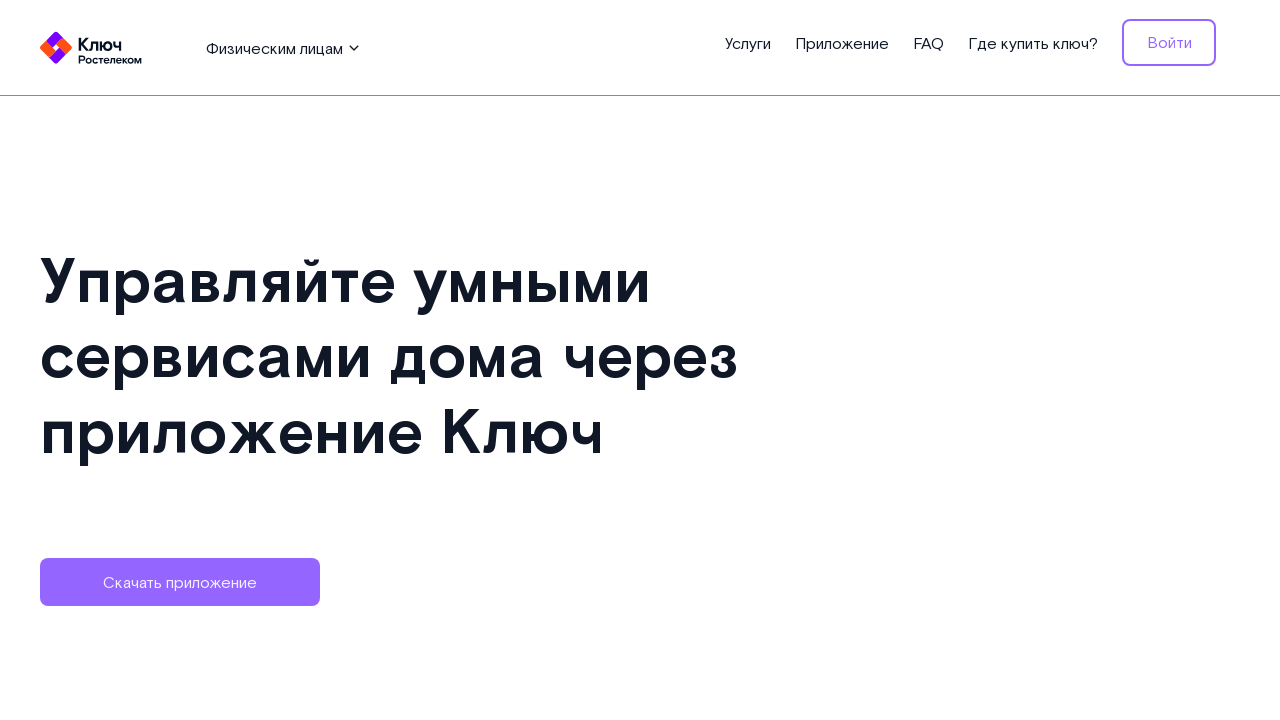

Closed new tab
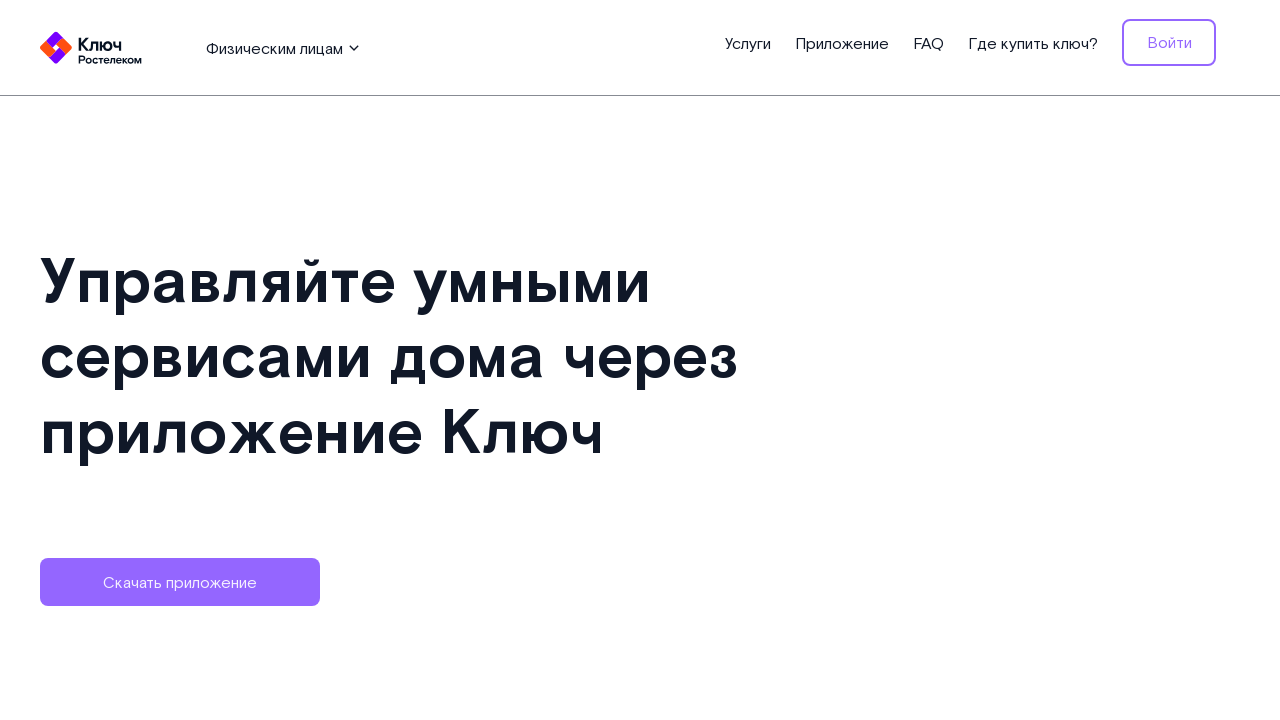

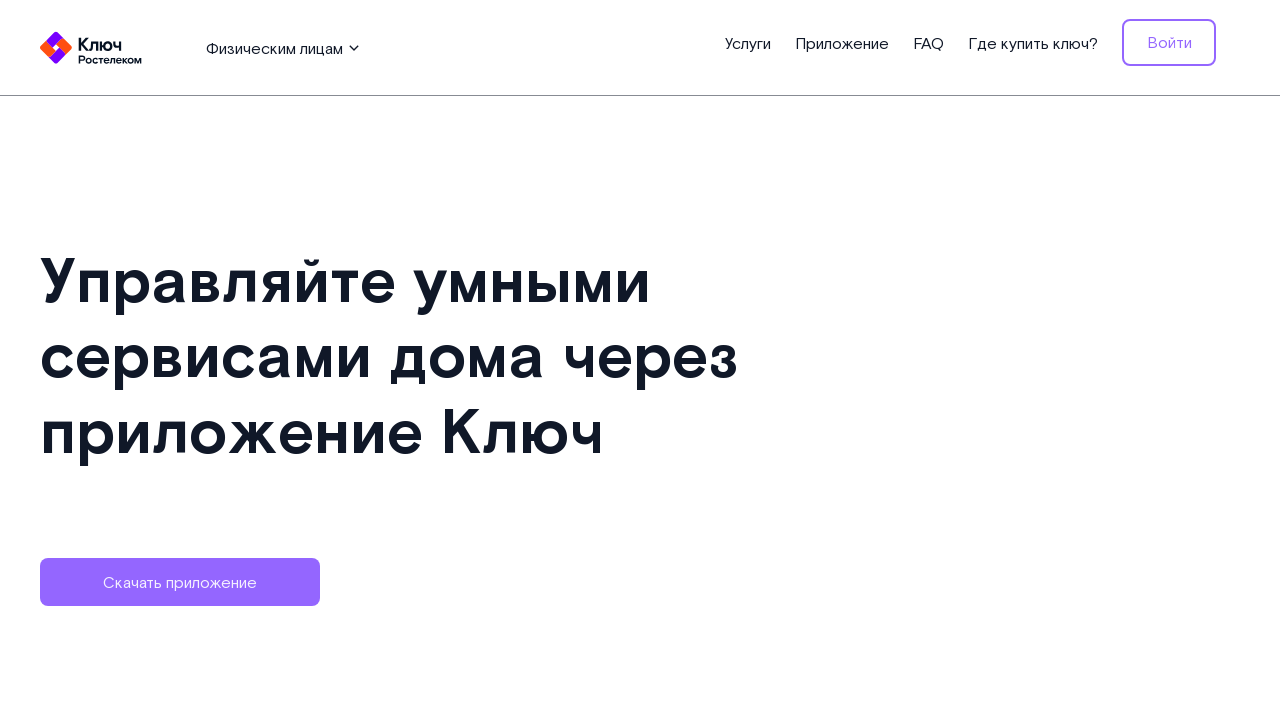